Tests dynamic page loading by clicking a Start button and waiting for the "Hello World!" finish text to appear after a loading bar completes

Starting URL: http://the-internet.herokuapp.com/dynamic_loading/2

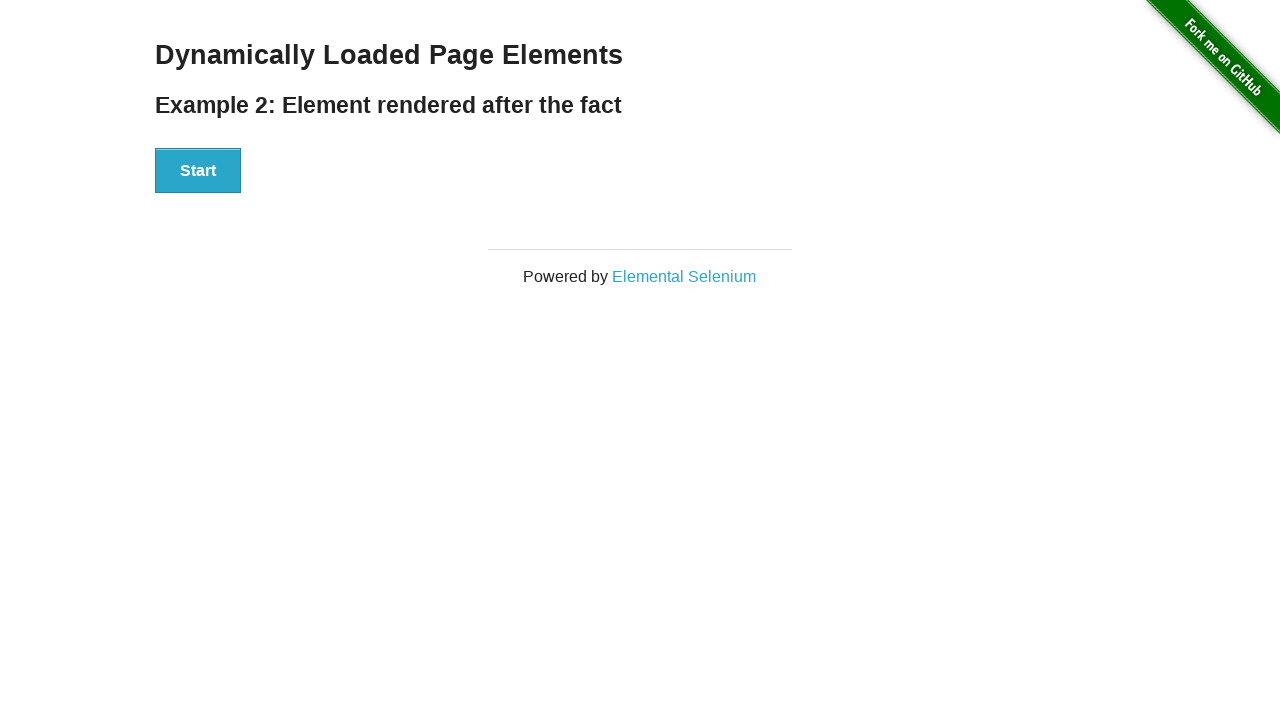

Clicked the Start button to initiate dynamic loading at (198, 171) on #start button
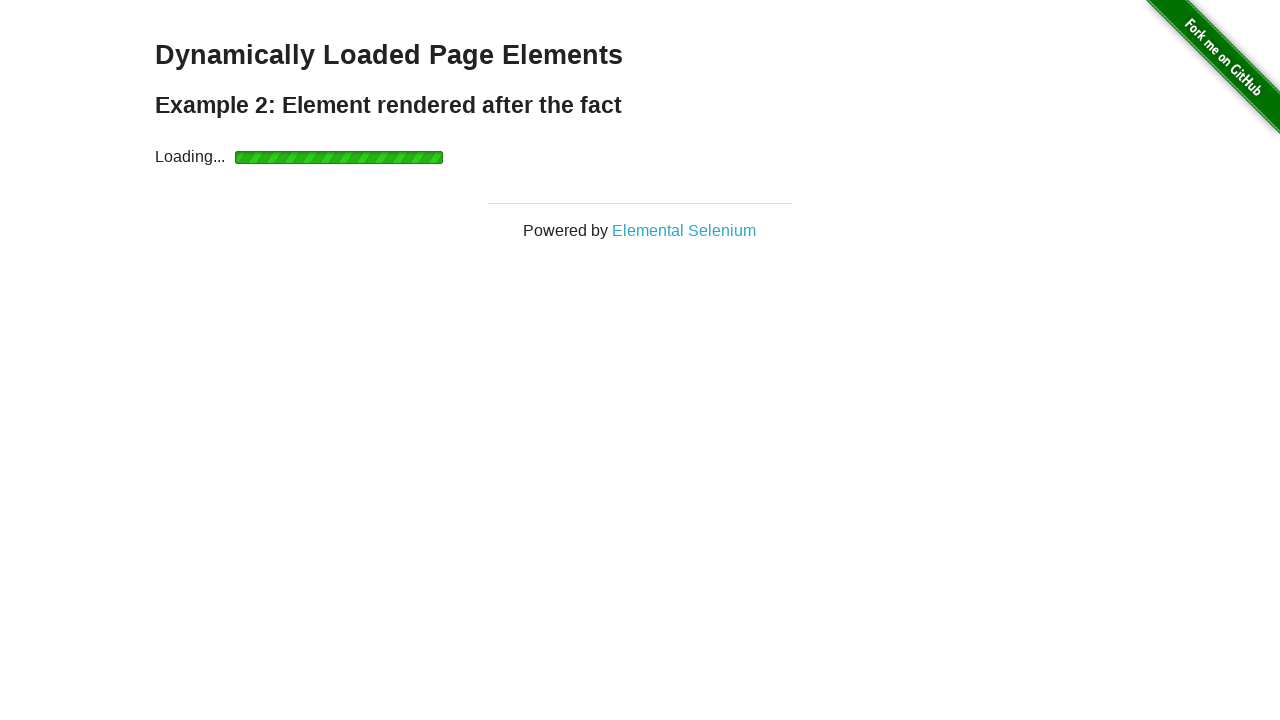

Waited for finish element to appear after loading bar completed
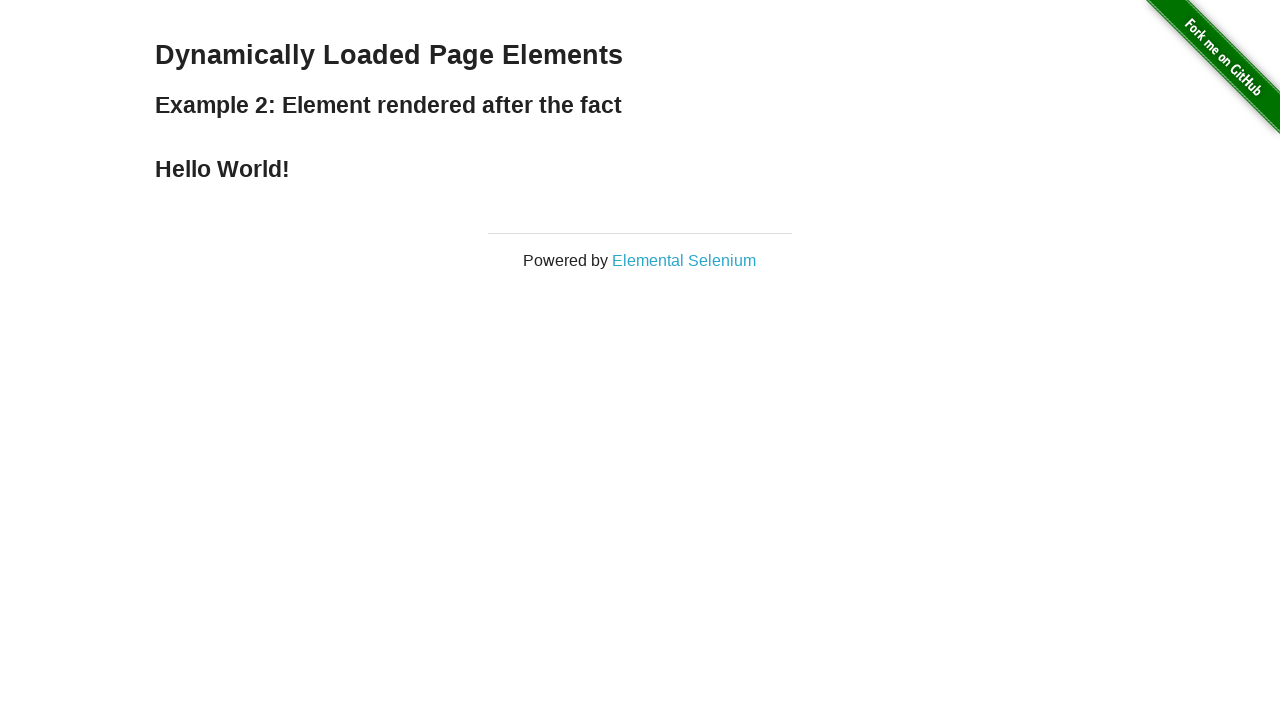

Verified 'Hello World!' finish text is visible
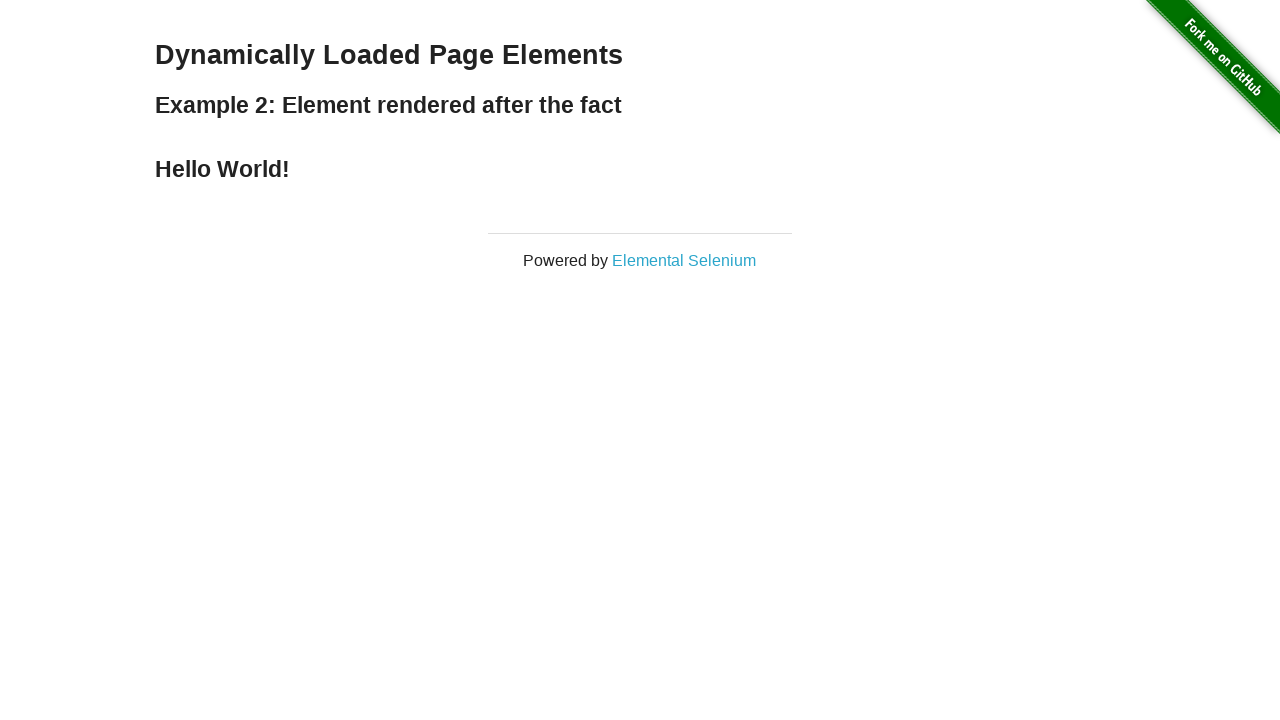

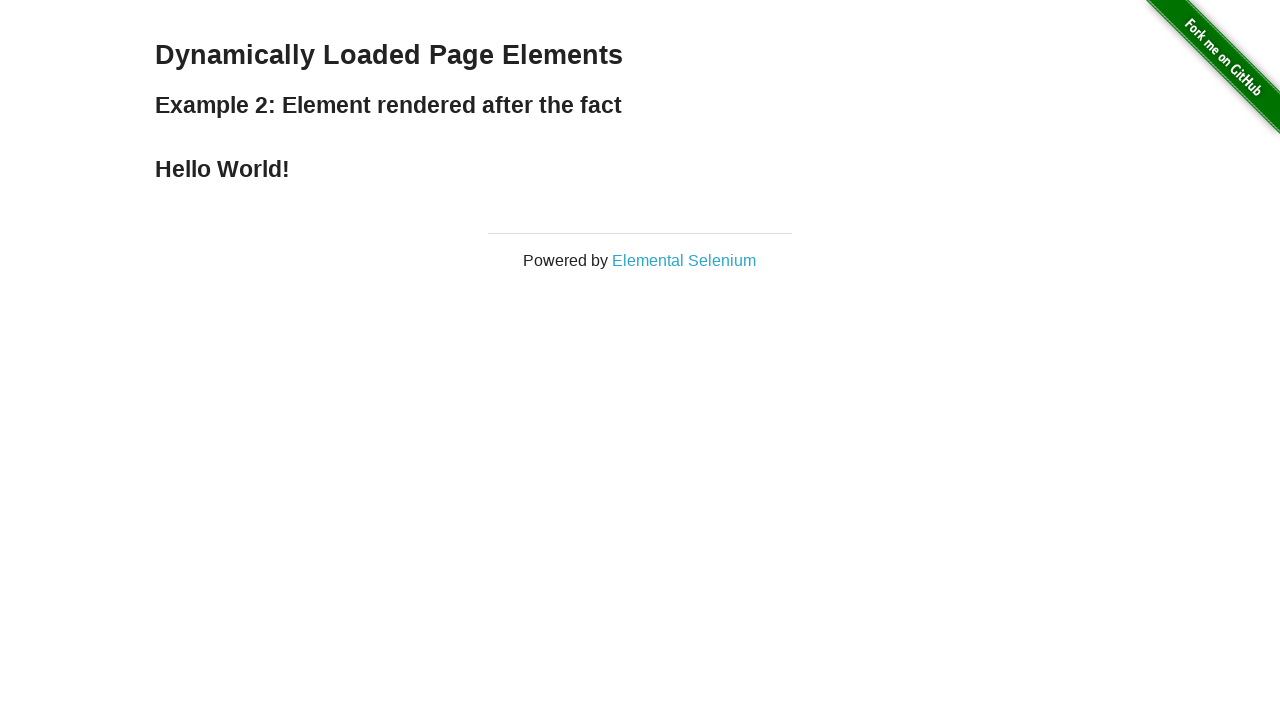